Opens fanfic search page by clicking on the search field and then the search fanfic button

Starting URL: https://fanfics.me/

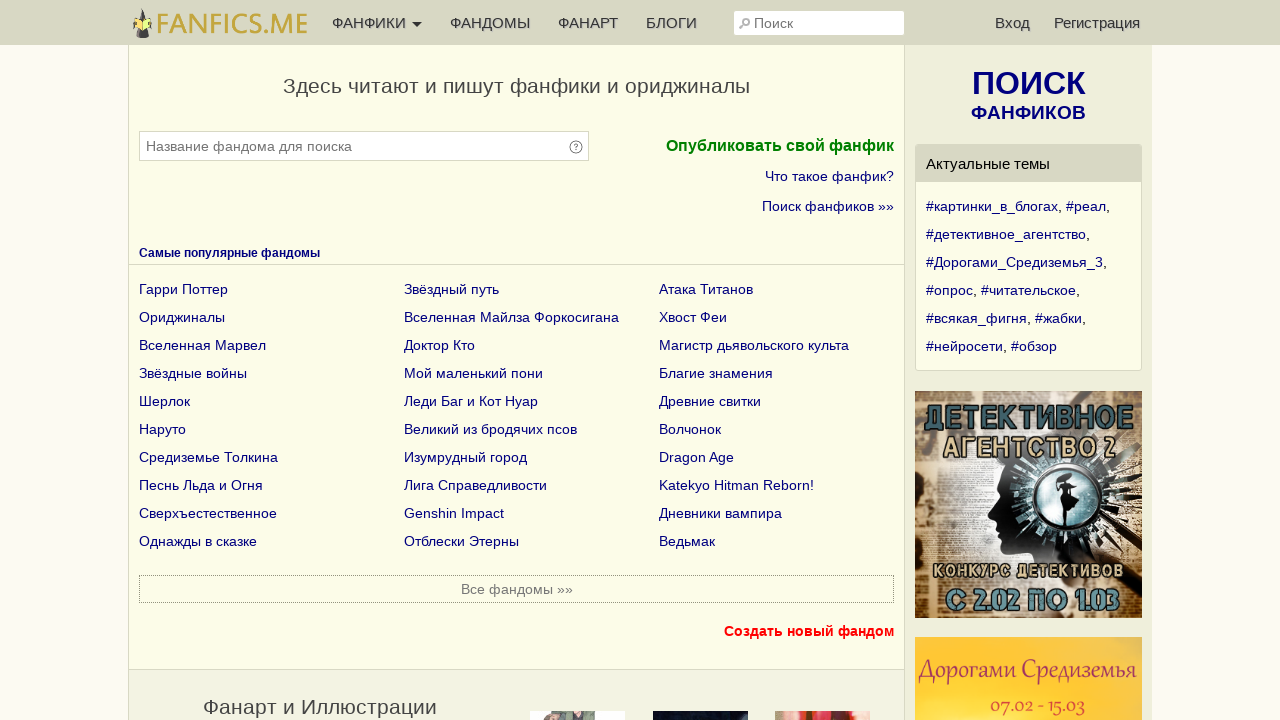

Clicked on the search field in header at (819, 23) on #header-search
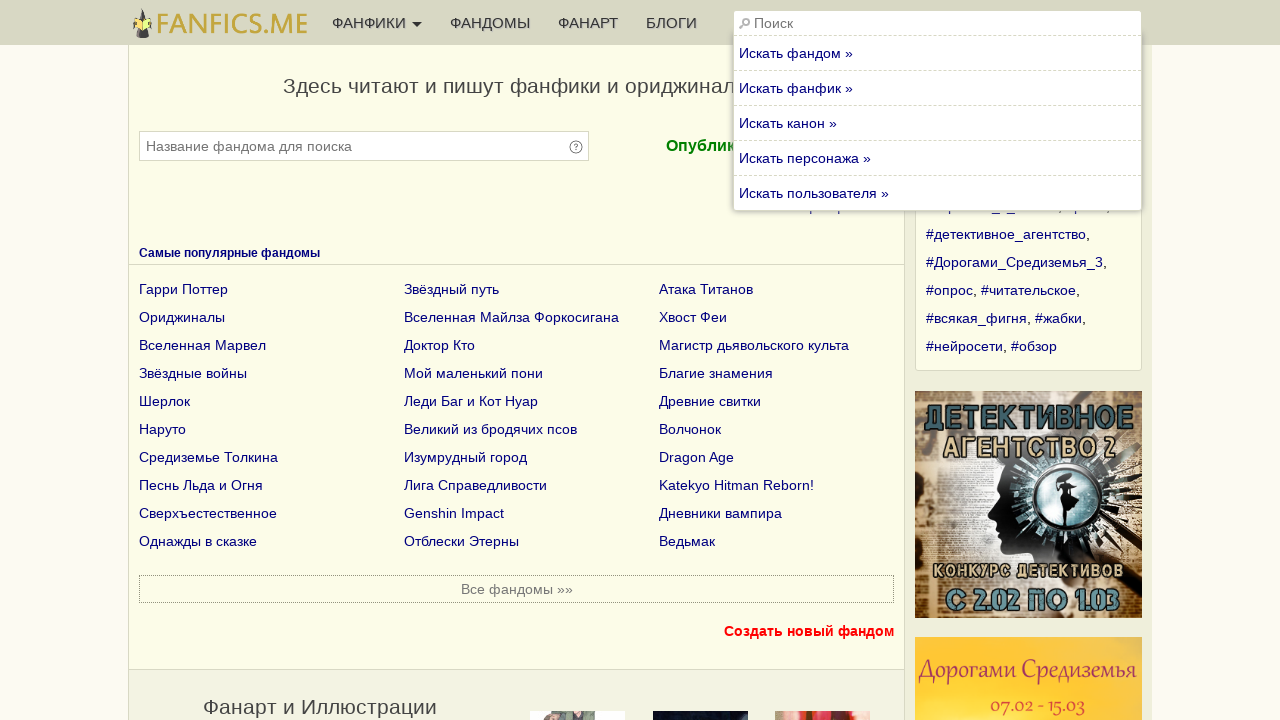

Clicked on 'Search fanfic' button to open search page at (938, 88) on a:has(div:text('Искать фанфик »'))
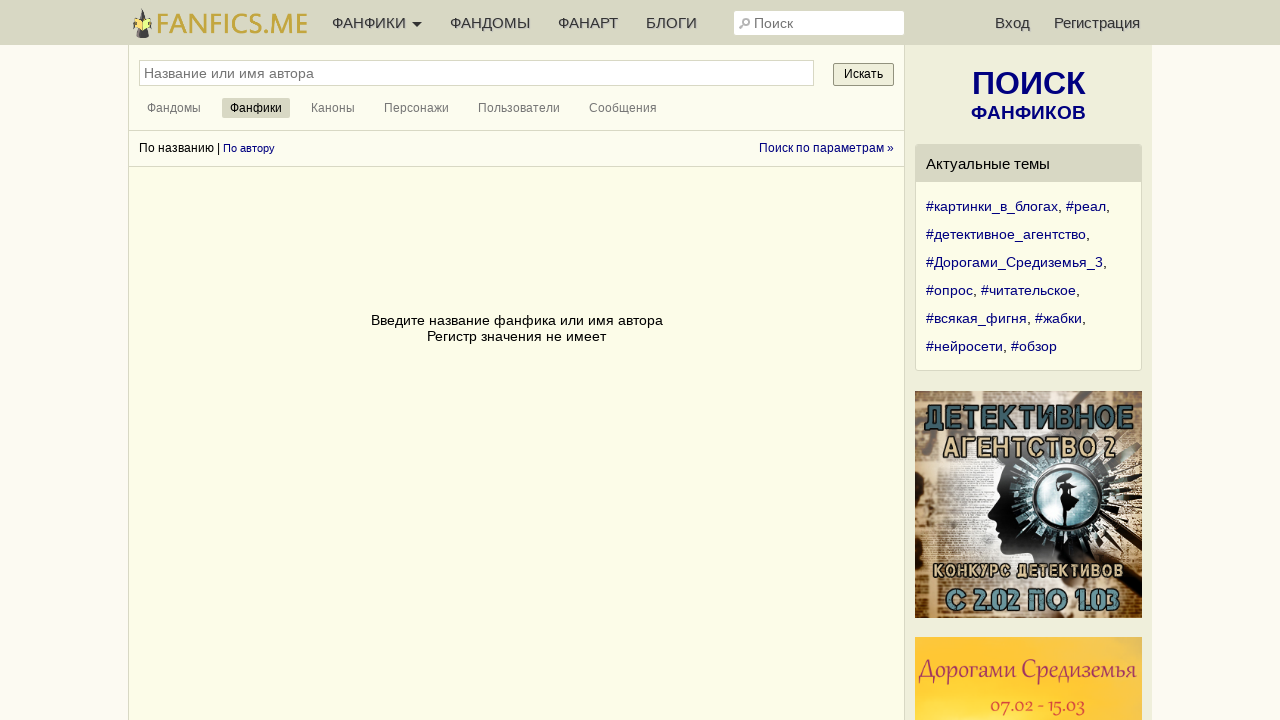

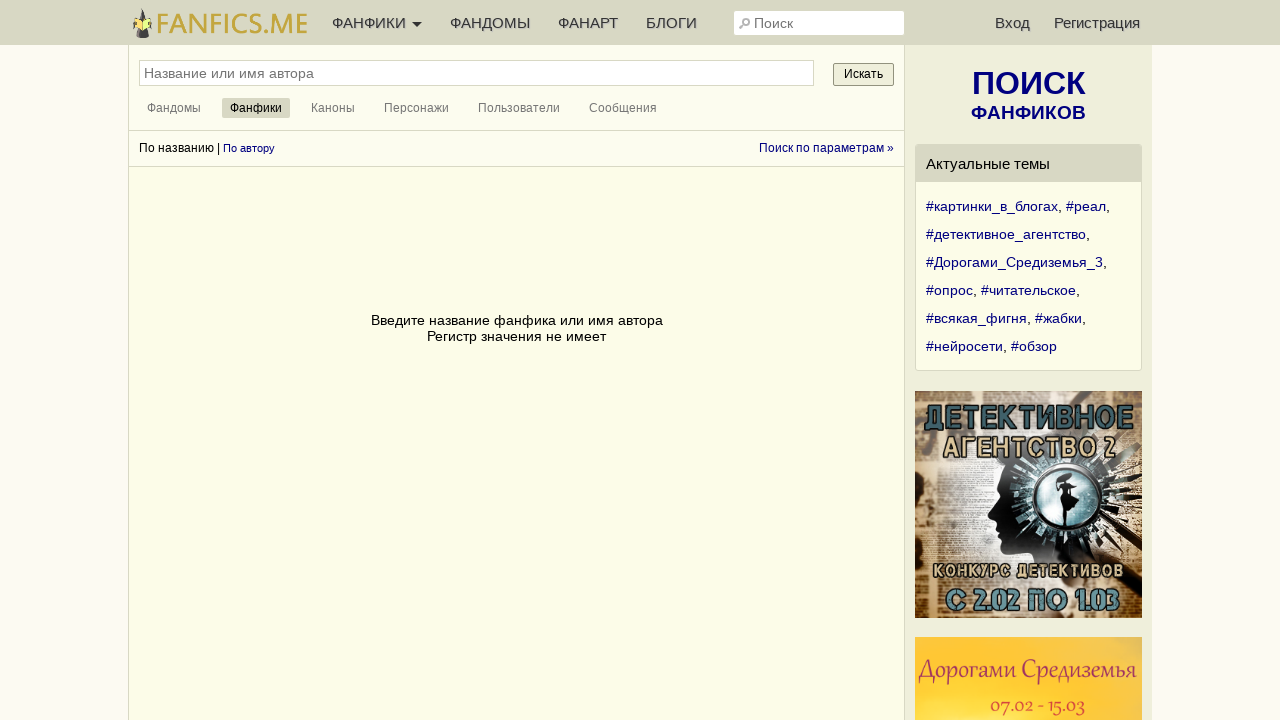